Tests a user registration form by filling in first name, last name, email, phone number, and password fields on a demo automation testing site.

Starting URL: http://demo.automationtesting.in/Register.html

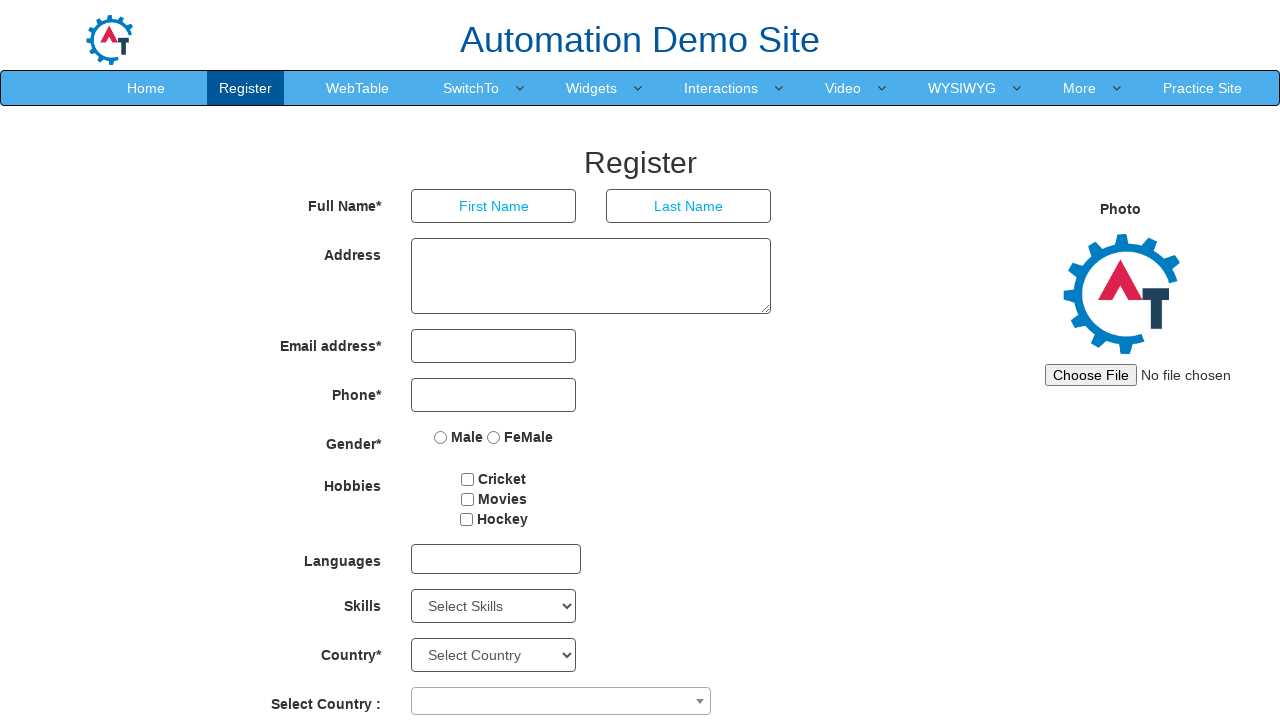

Filled first name field with 'Marcus' on input[placeholder='First Name']
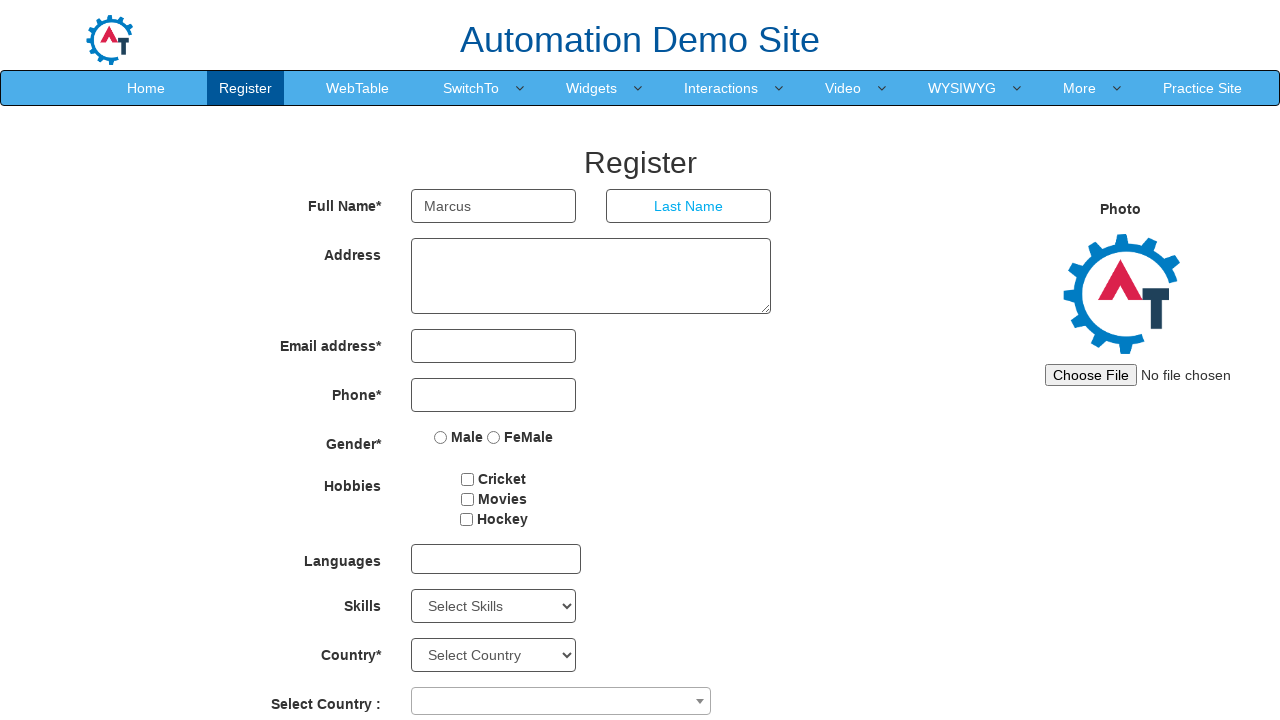

Filled last name field with 'Thompson' on input[placeholder='Last Name']
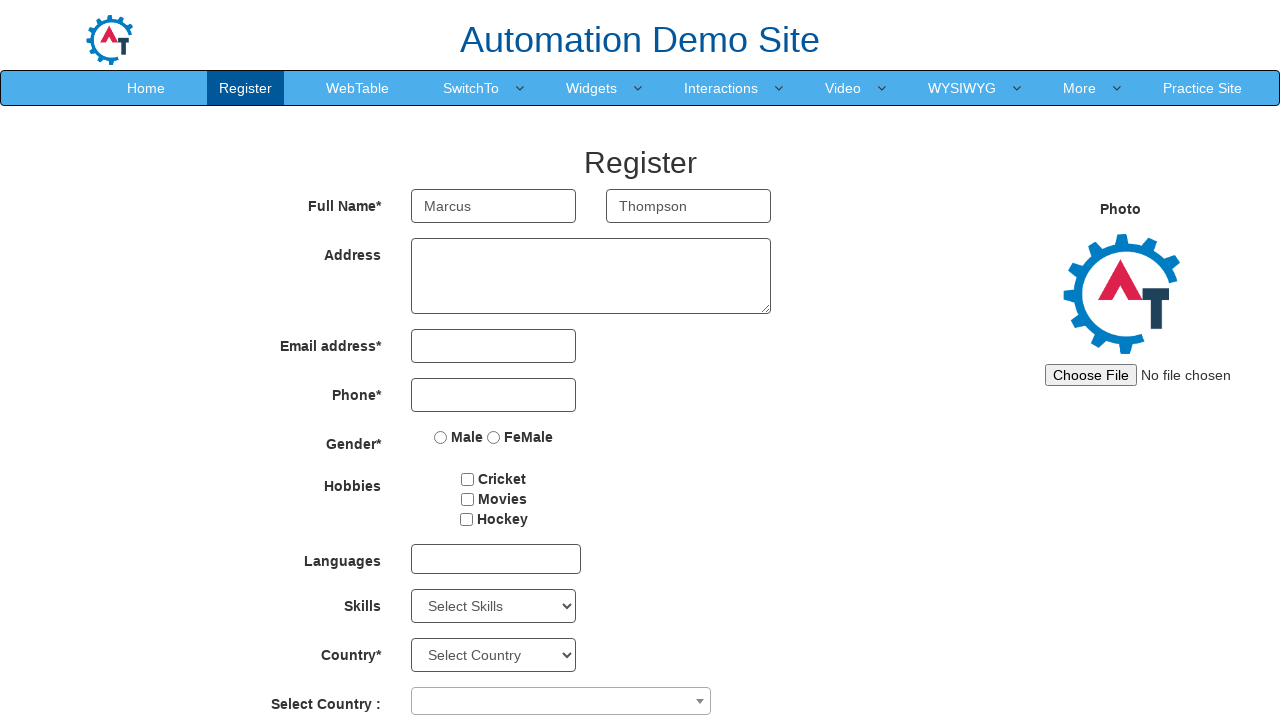

Filled email field with 'marcus.thompson@example.com' on input[ng-model='EmailAdress']
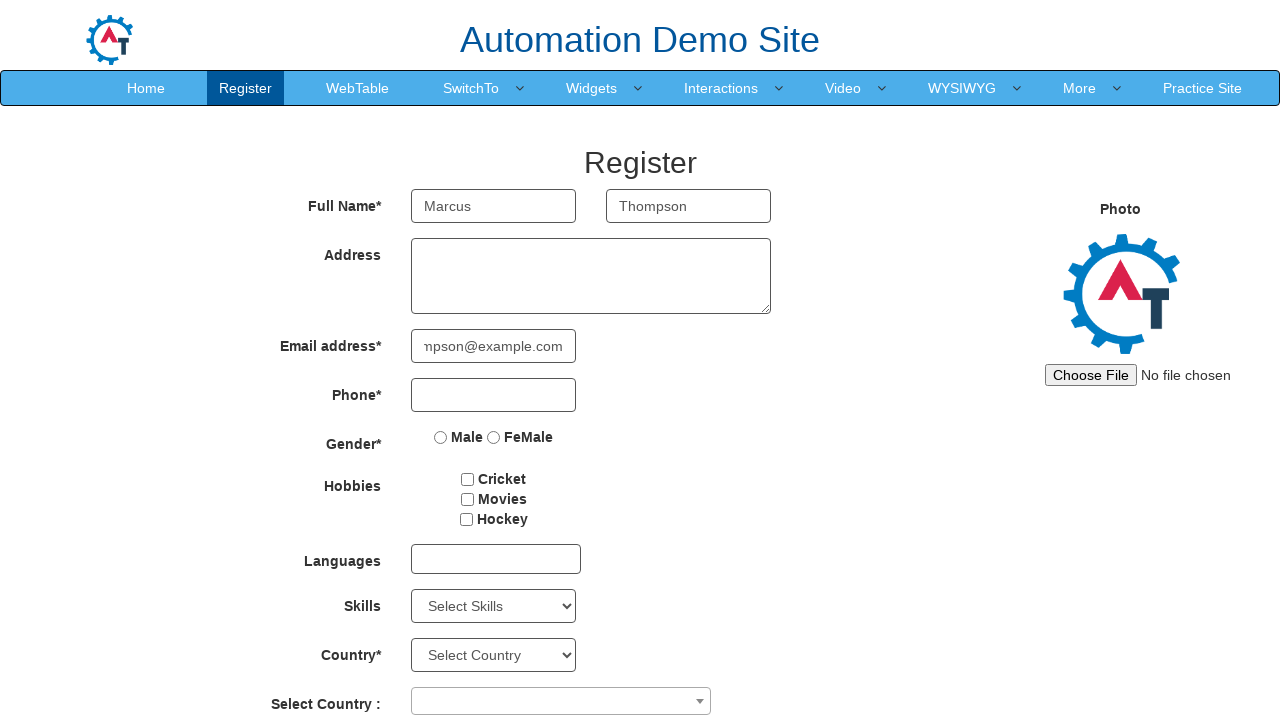

Filled phone number field with '5551234567' on input[ng-model='Phone']
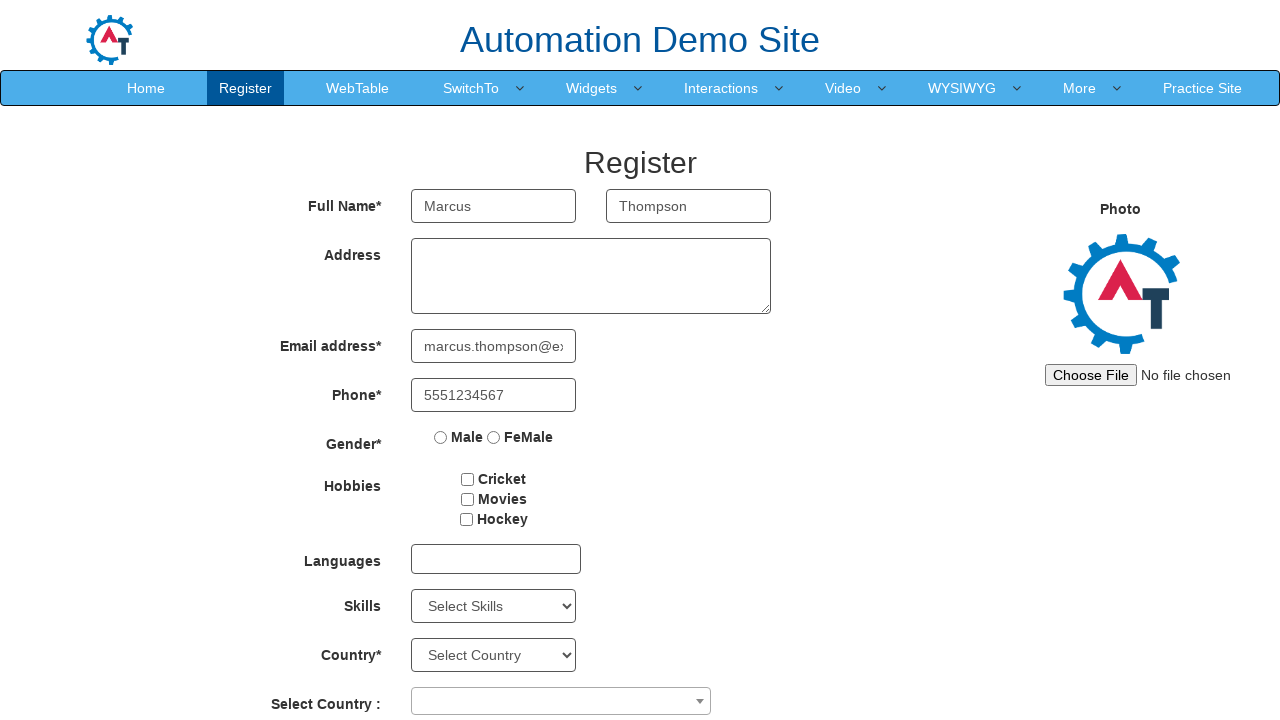

Filled first password field with 'SecurePass@456' on #firstpassword
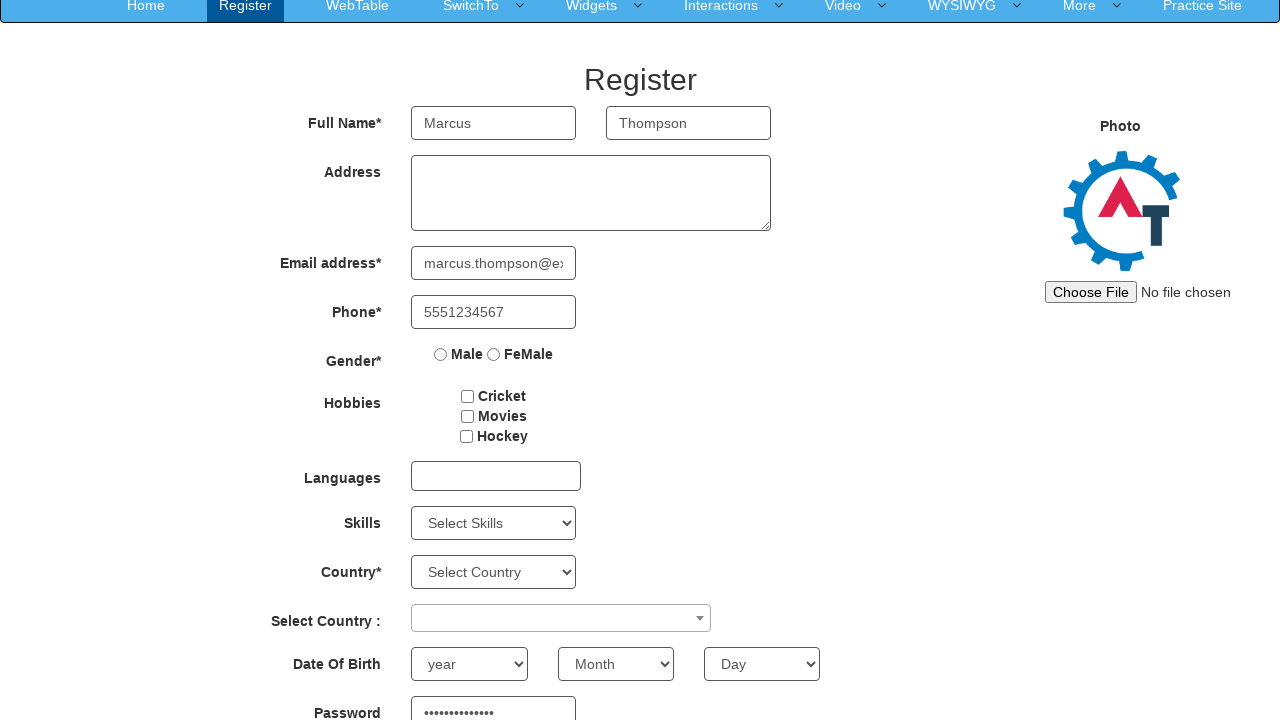

Filled confirm password field with 'SecurePass@456' on #secondpassword
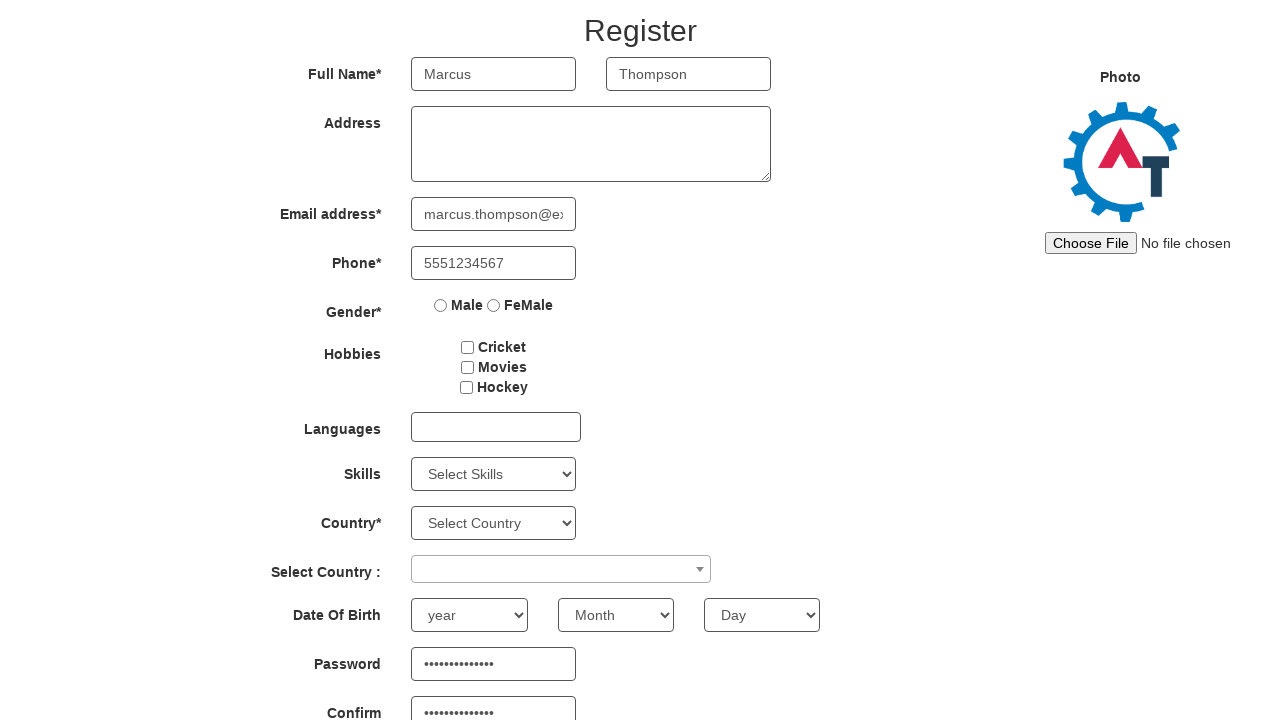

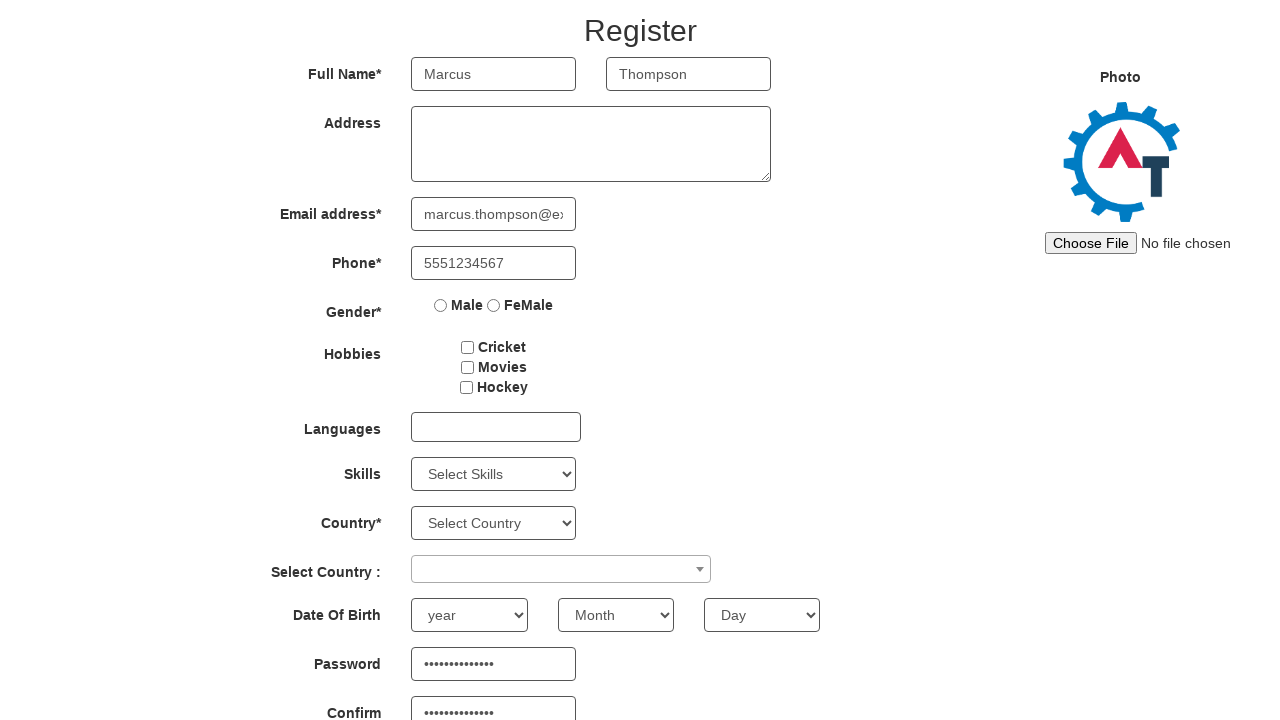